Navigates to a news website, finds article links on the page, clicks on a random article, scrolls to the bottom of the page, and then visits another random article link.

Starting URL: https://oink.news

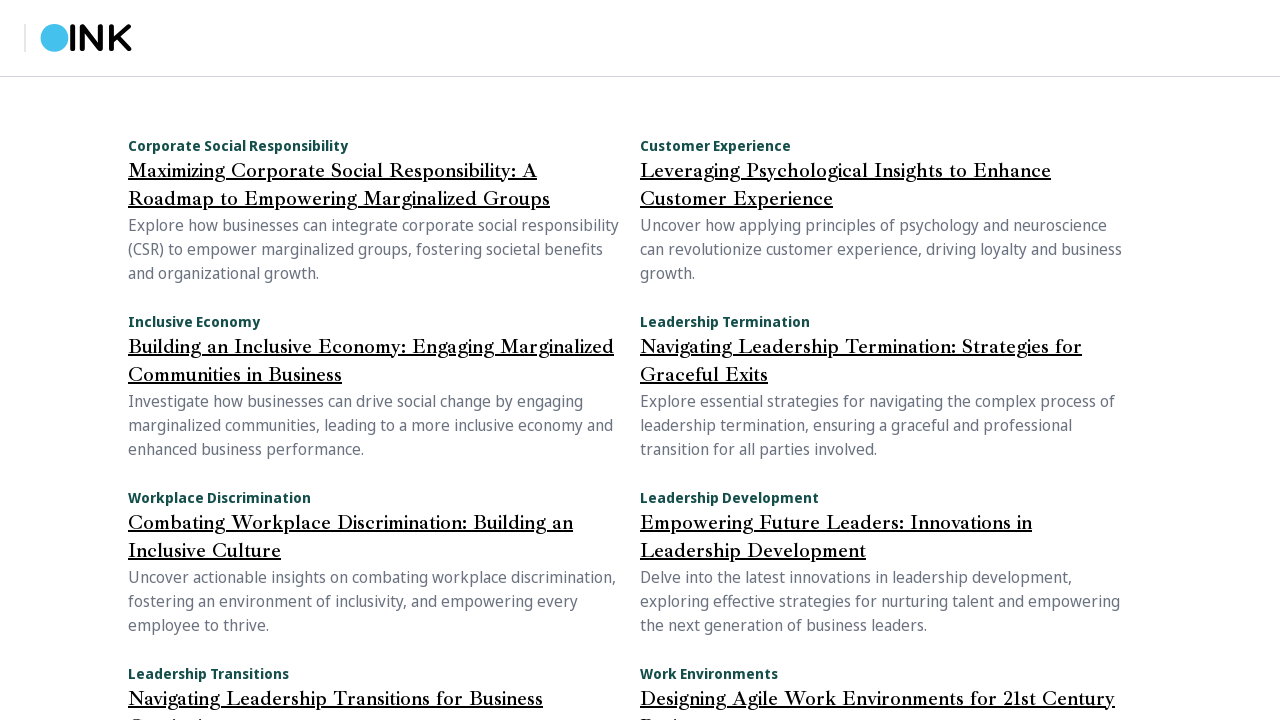

Waited for page to load (domcontentloaded state)
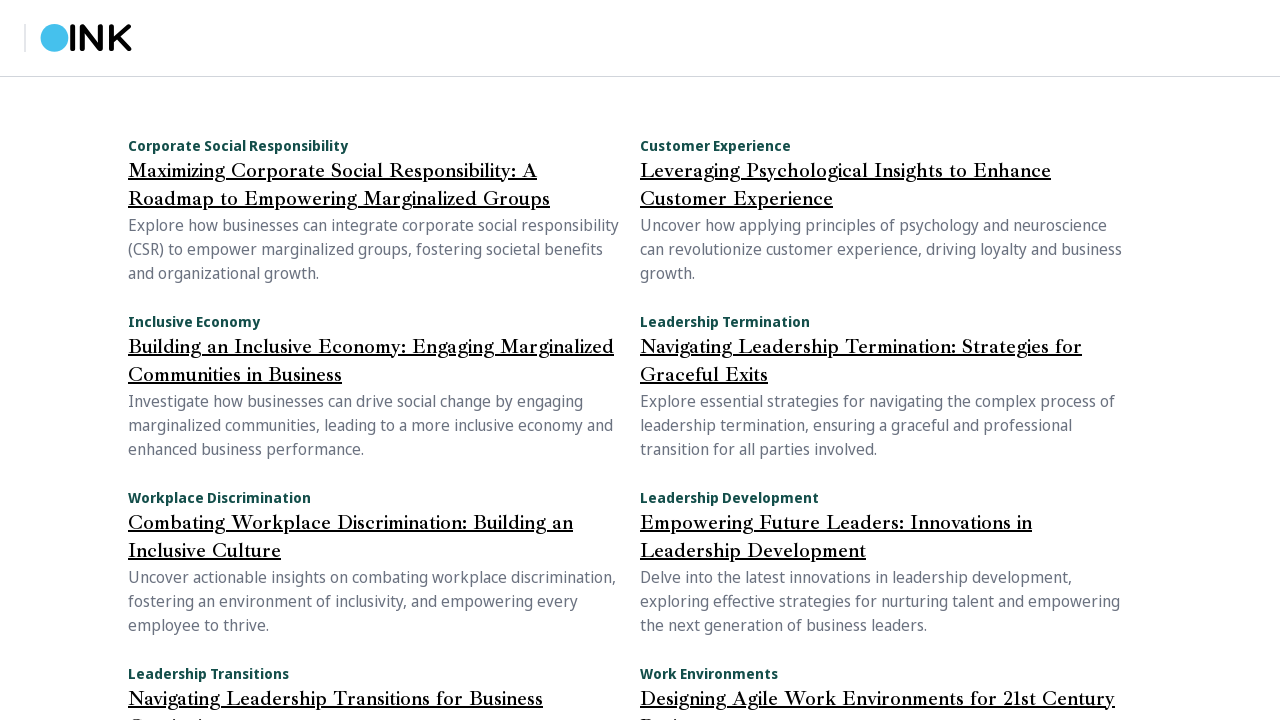

Retrieved all anchor links from the page
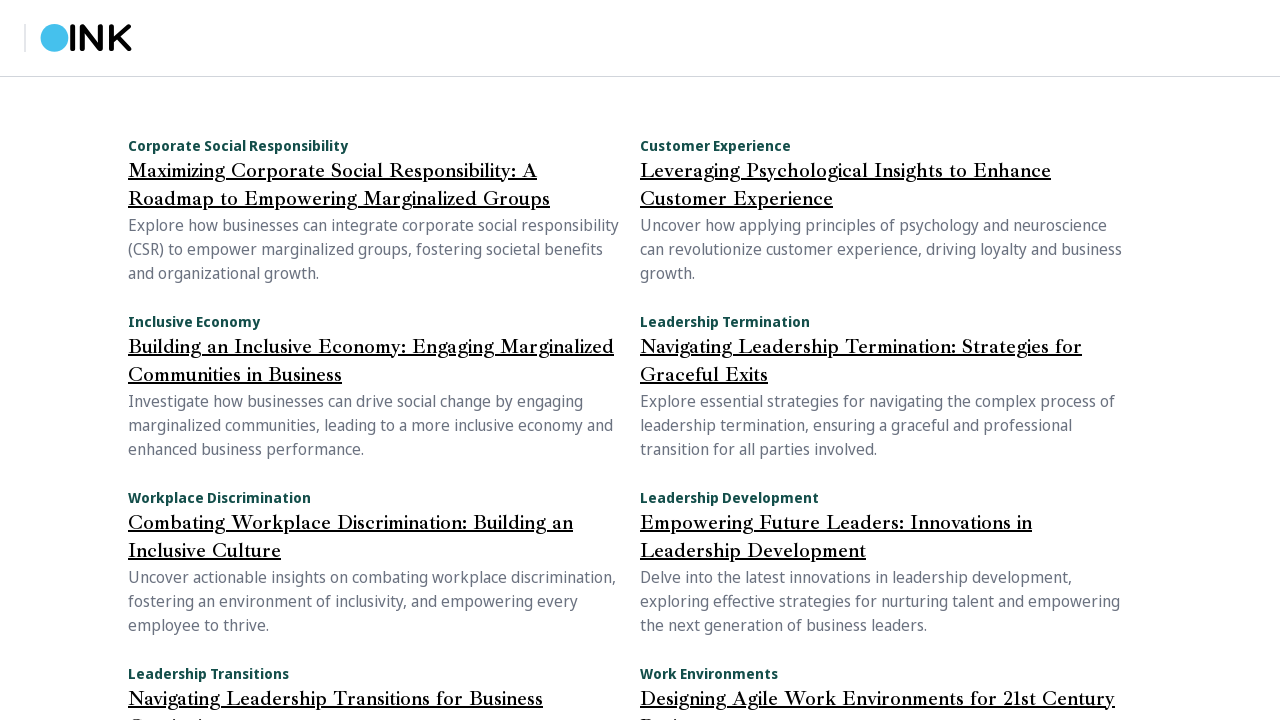

Filtered 50 article links containing 'articles' in URL
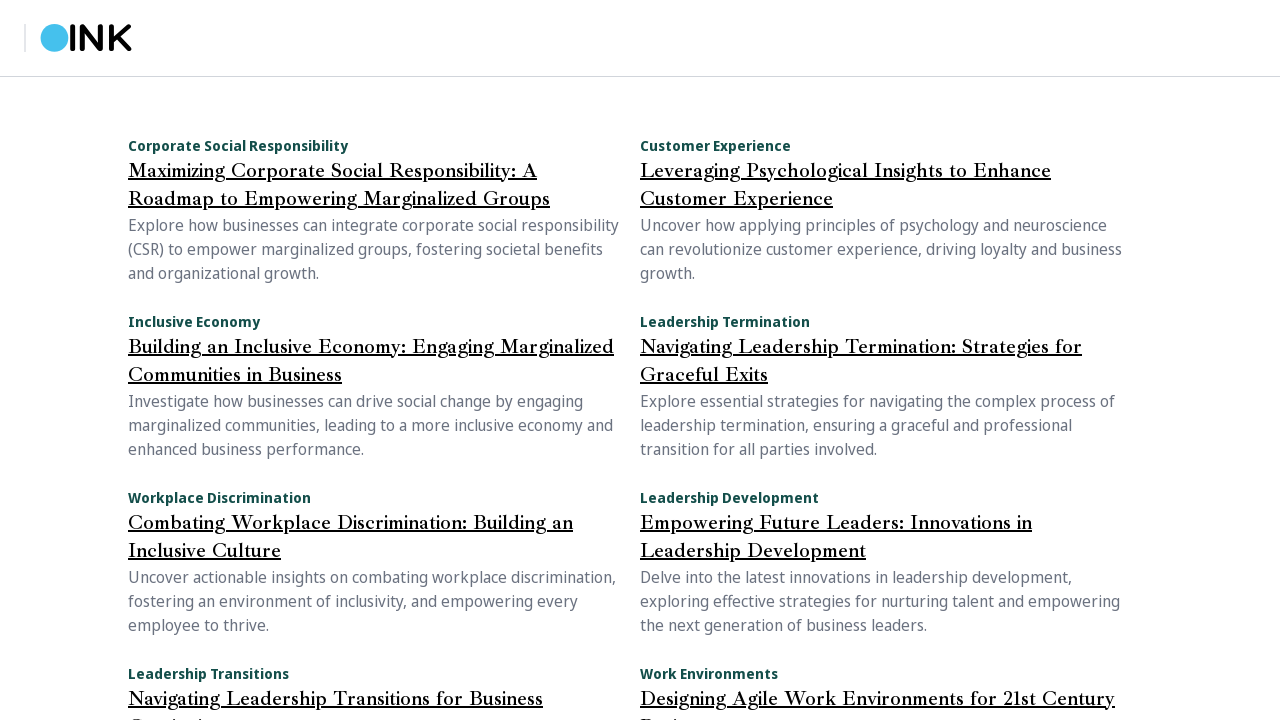

Selected random article link: https://www.oink.news/articles/rec_cnfesd25g3asc4aomt00/talent-management-strategies-for-modern-workforces
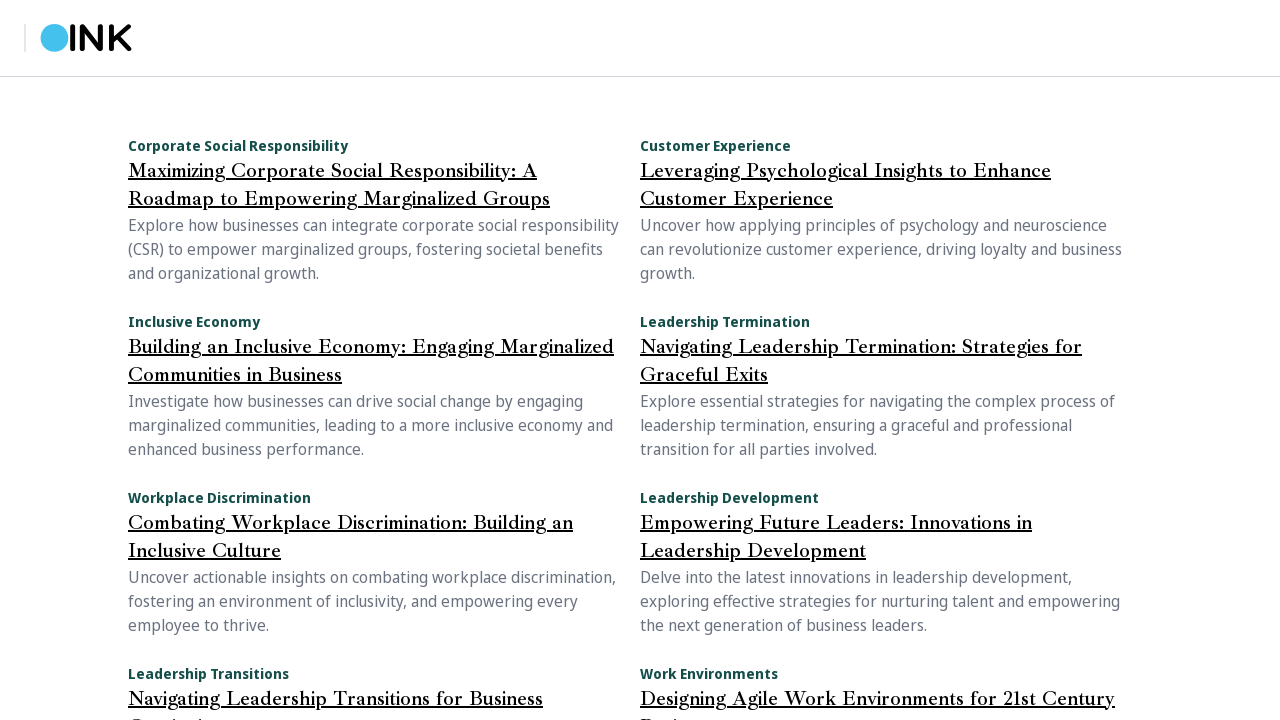

Clicked on the random article link at (896, 361) on a[href="/articles/rec_cnfesd25g3asc4aomt00/talent-management-strategies-for-mode
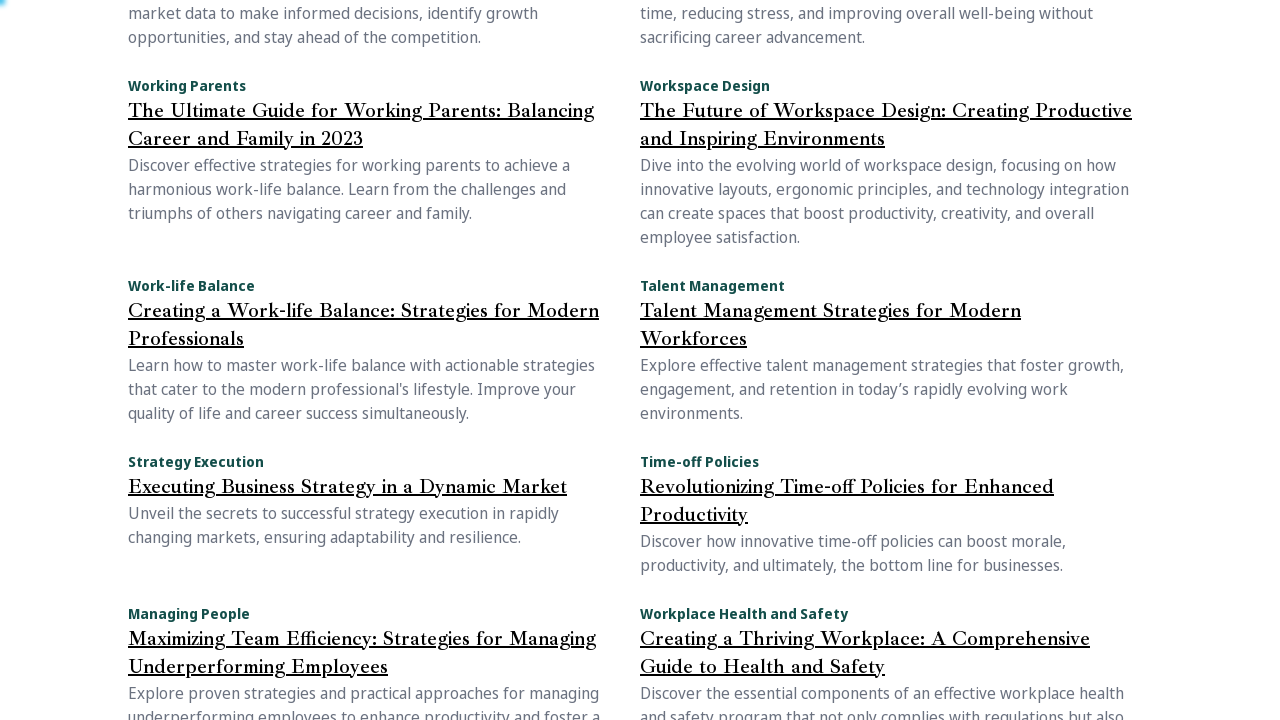

Waited for navigation to the article page to complete
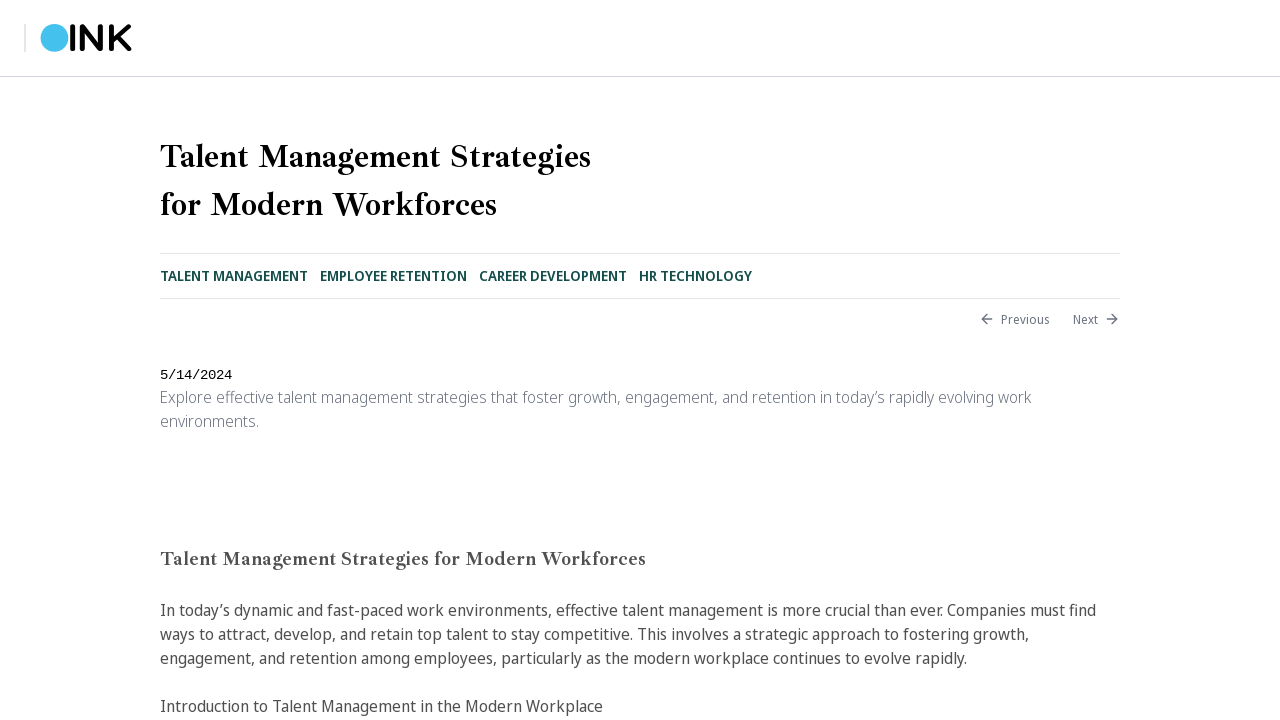

Scrolled to the bottom of the article page
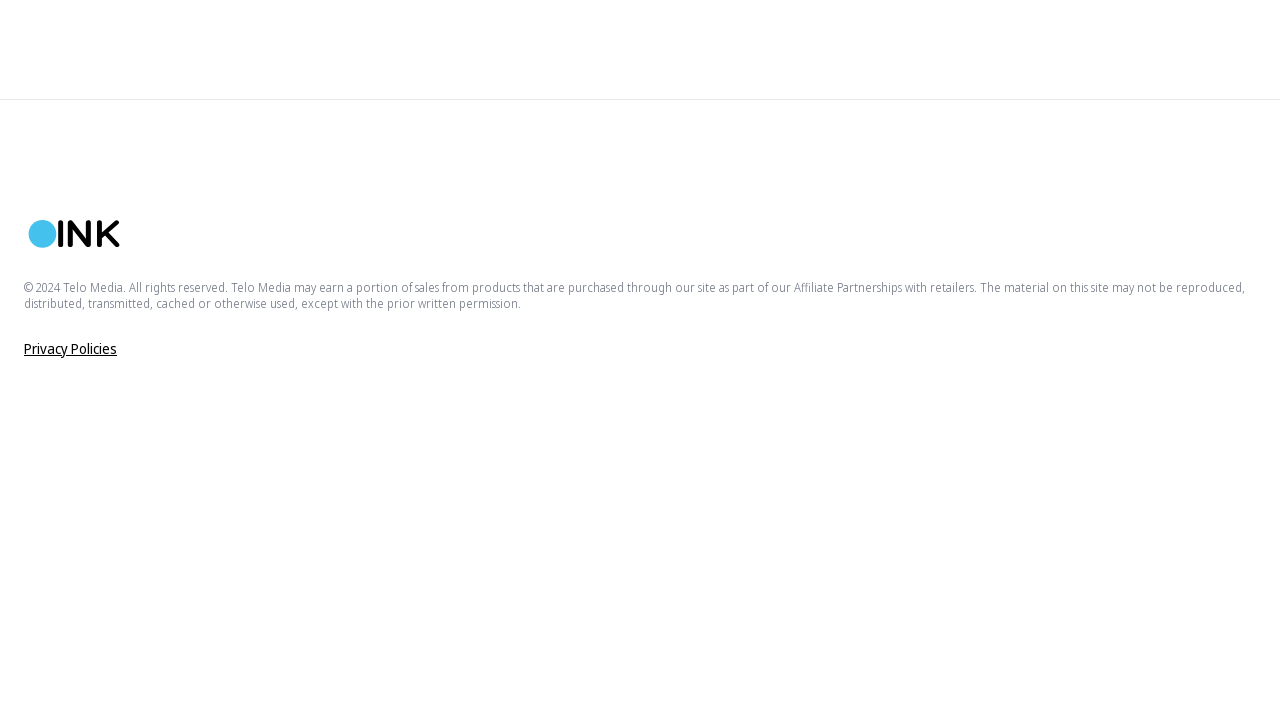

Waited 800ms for content to load
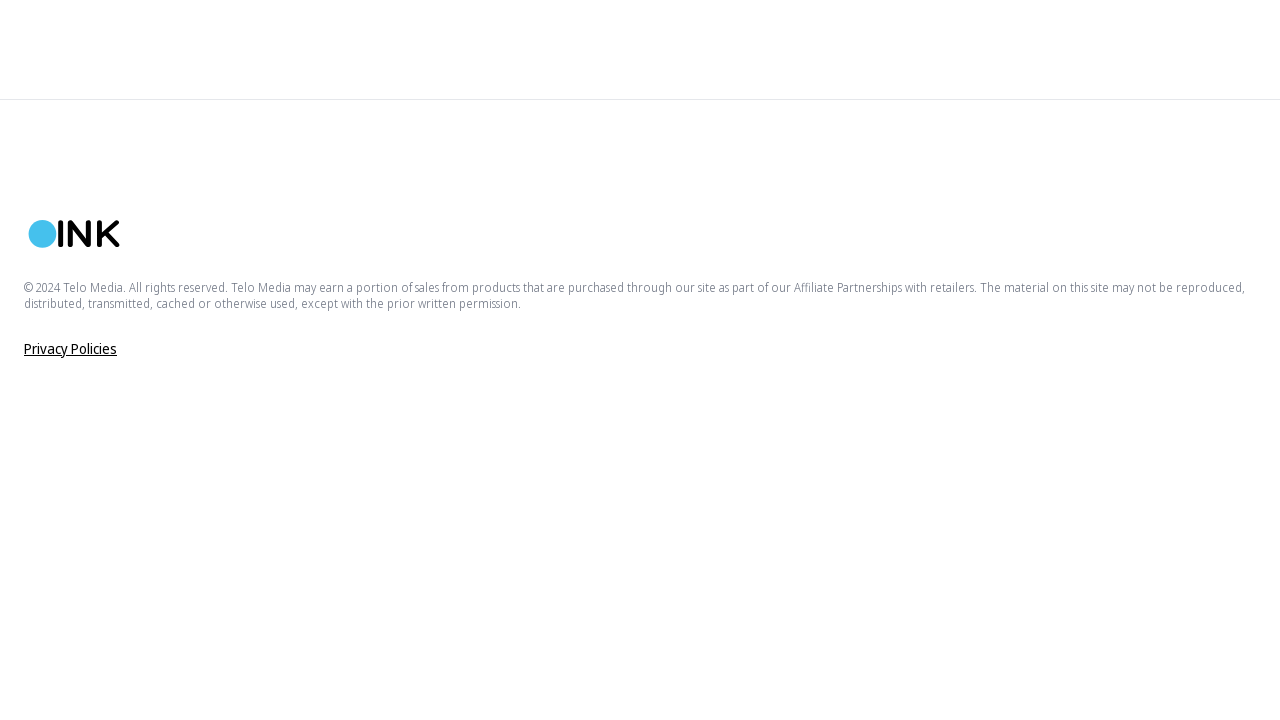

Selected another random article link: https://www.oink.news/articles/rec_cnfes3svdlpemgf9srig/maximizing-team-efficiency-in-the-modern-workplace
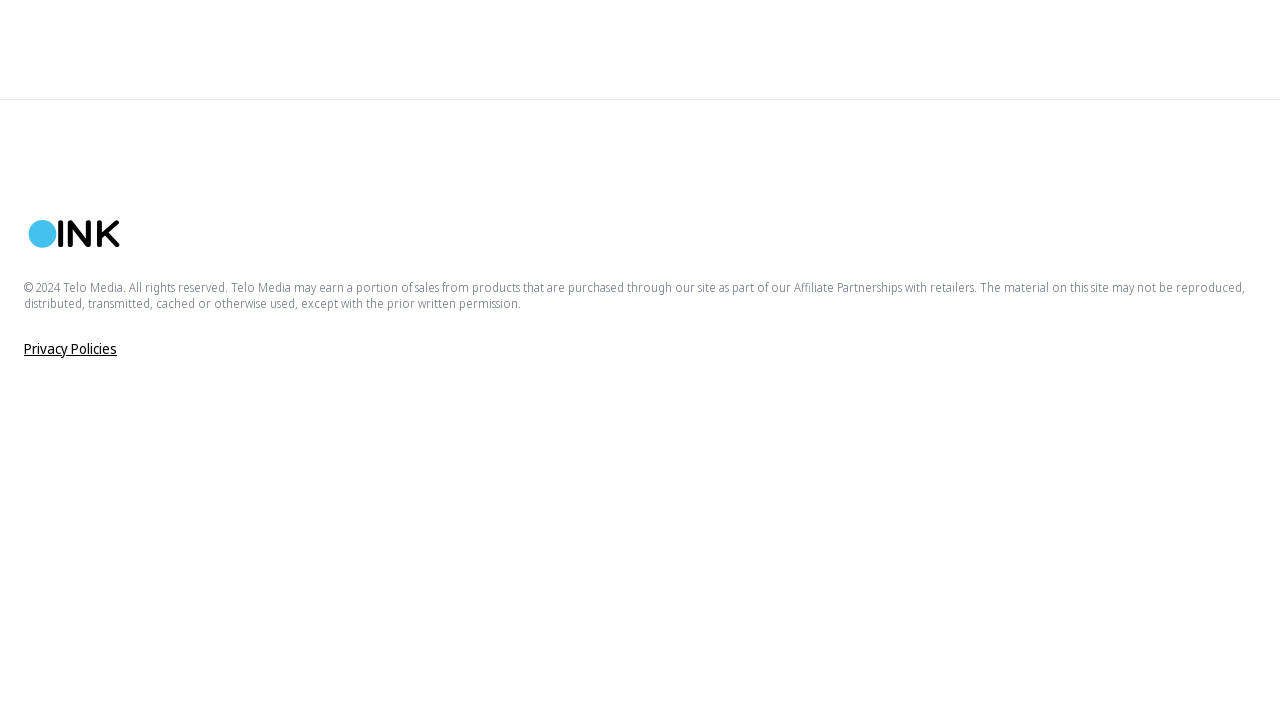

Navigated to the second random article
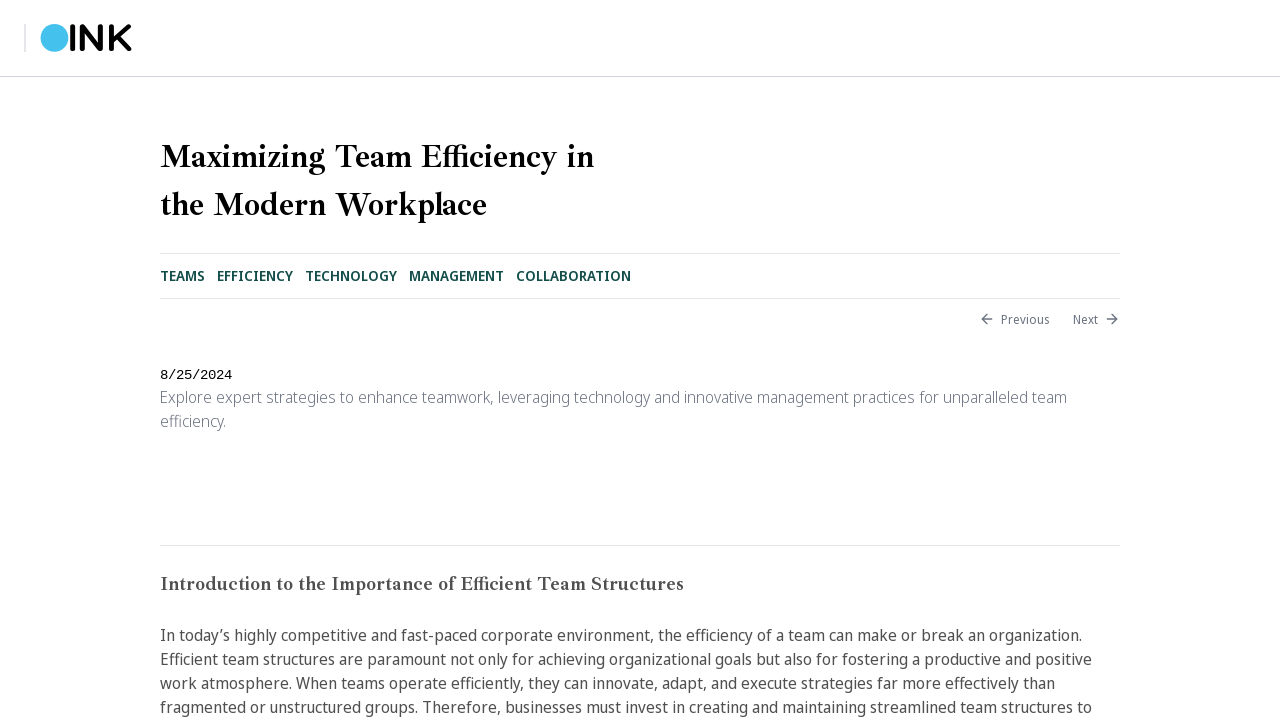

Waited for second article page to load (domcontentloaded state)
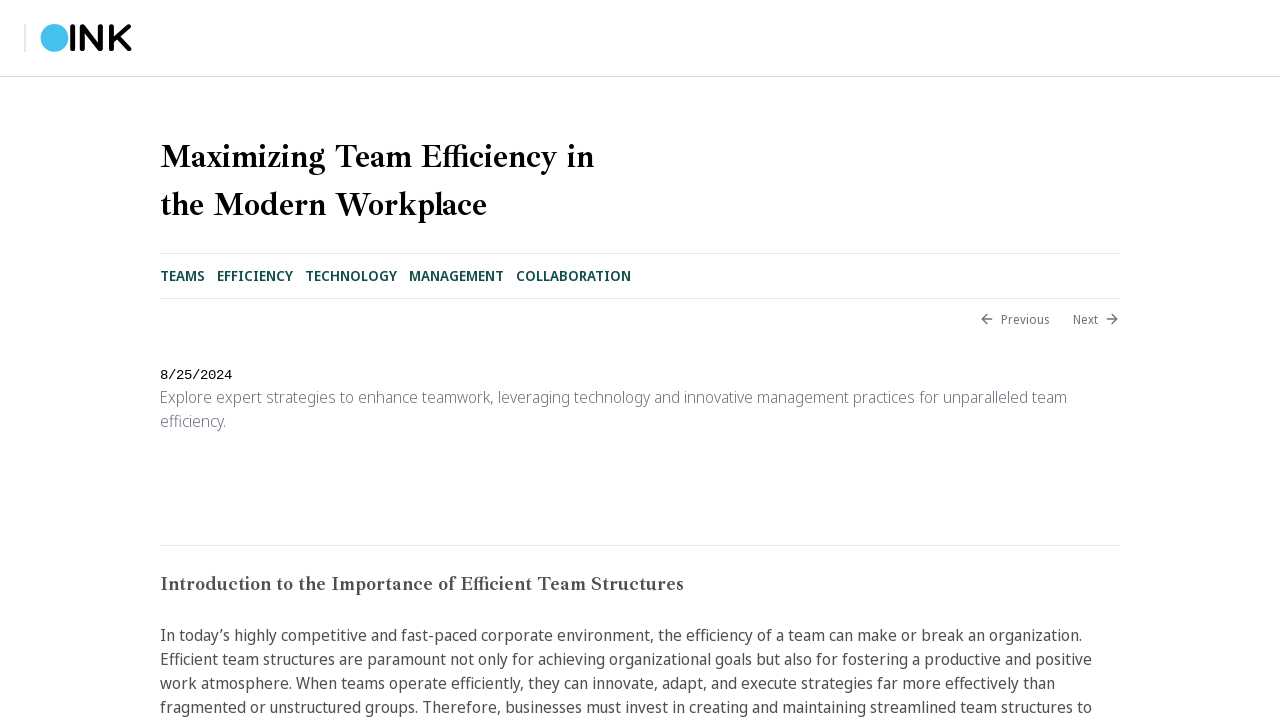

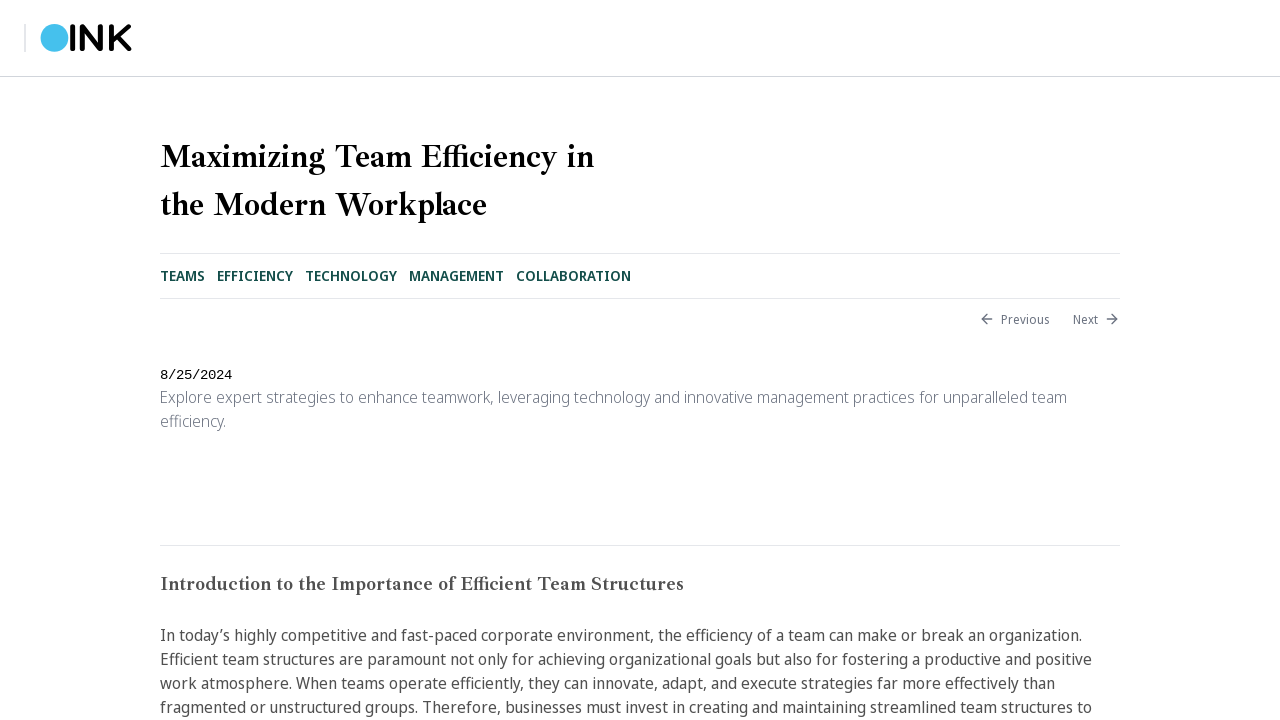